Navigates to OrangeHRM demo site and verifies the page title and URL are correct by waiting for the page to load.

Starting URL: https://opensource-demo.orangehrmlive.com/

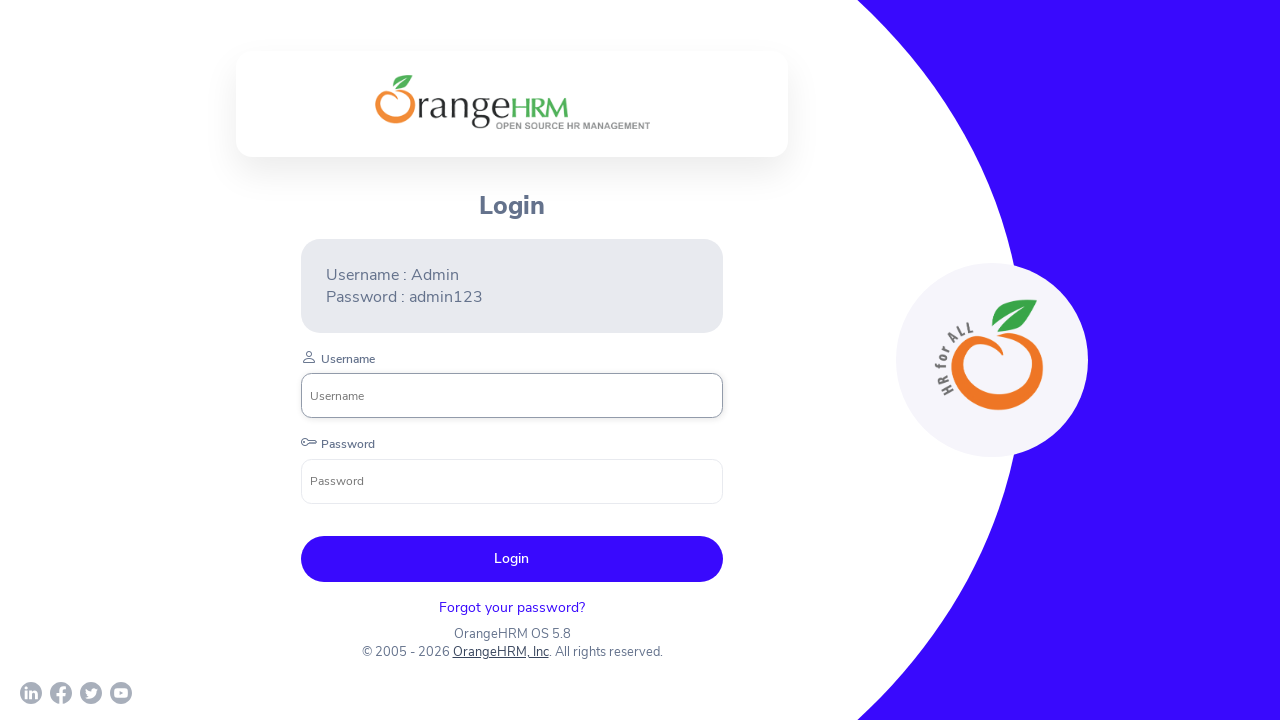

Waited for page to reach domcontentloaded state
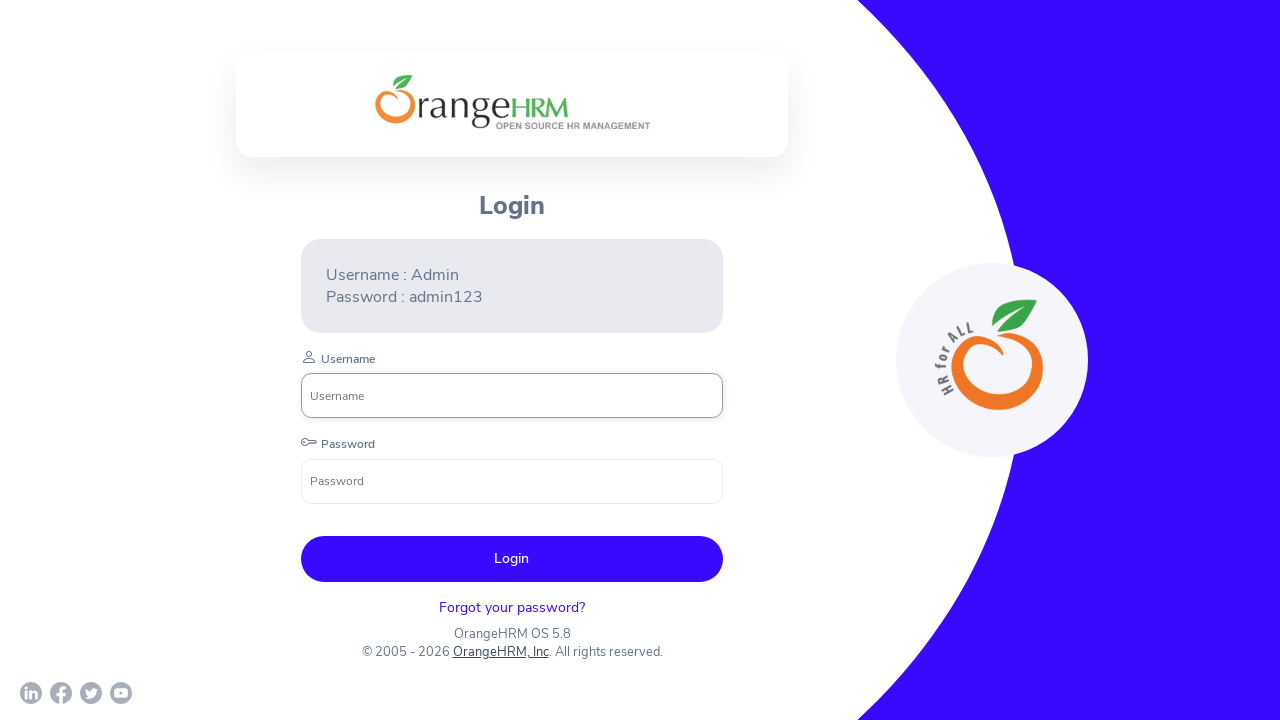

Retrieved page title
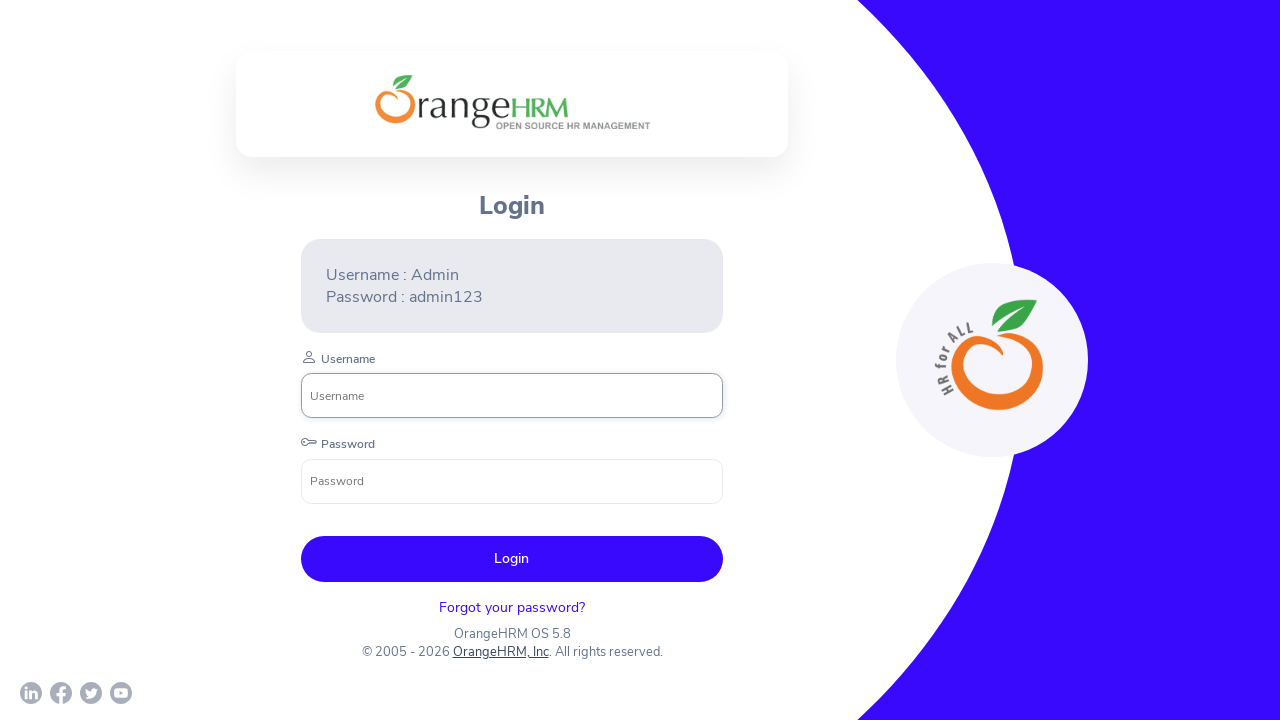

Verified page title contains 'OrangeHRM' - Title: 'OrangeHRM'
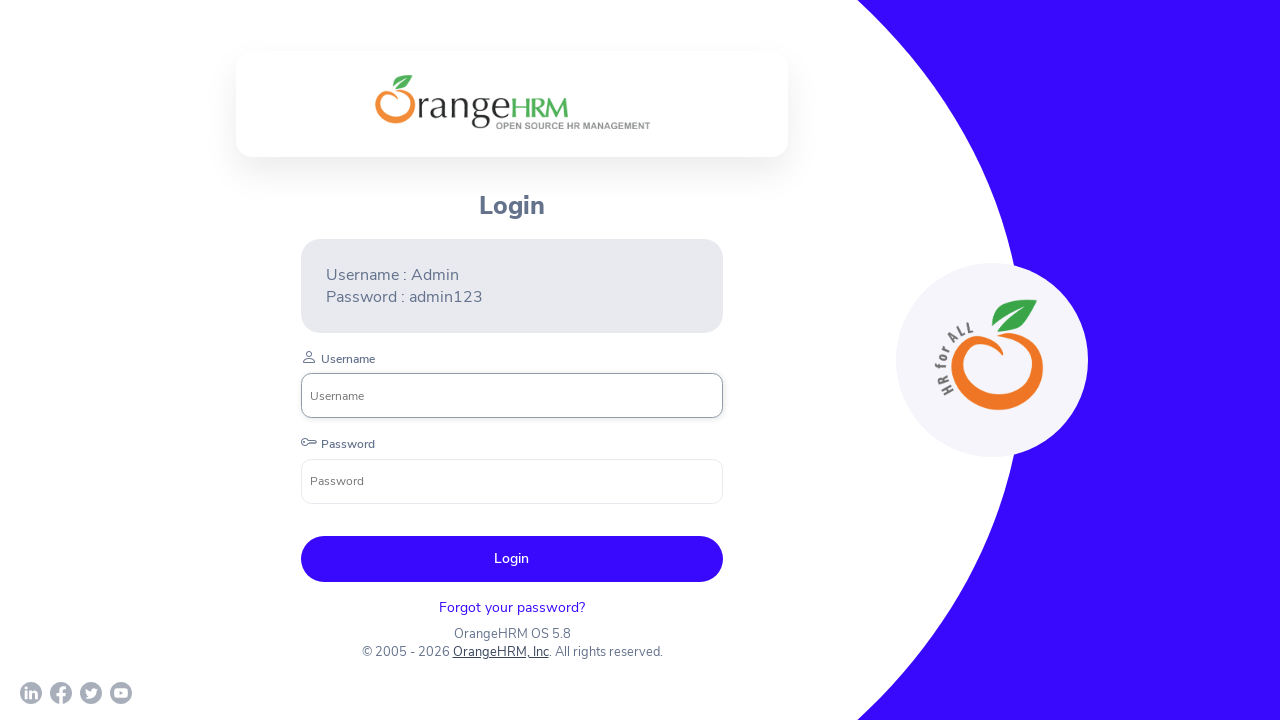

Retrieved current page URL
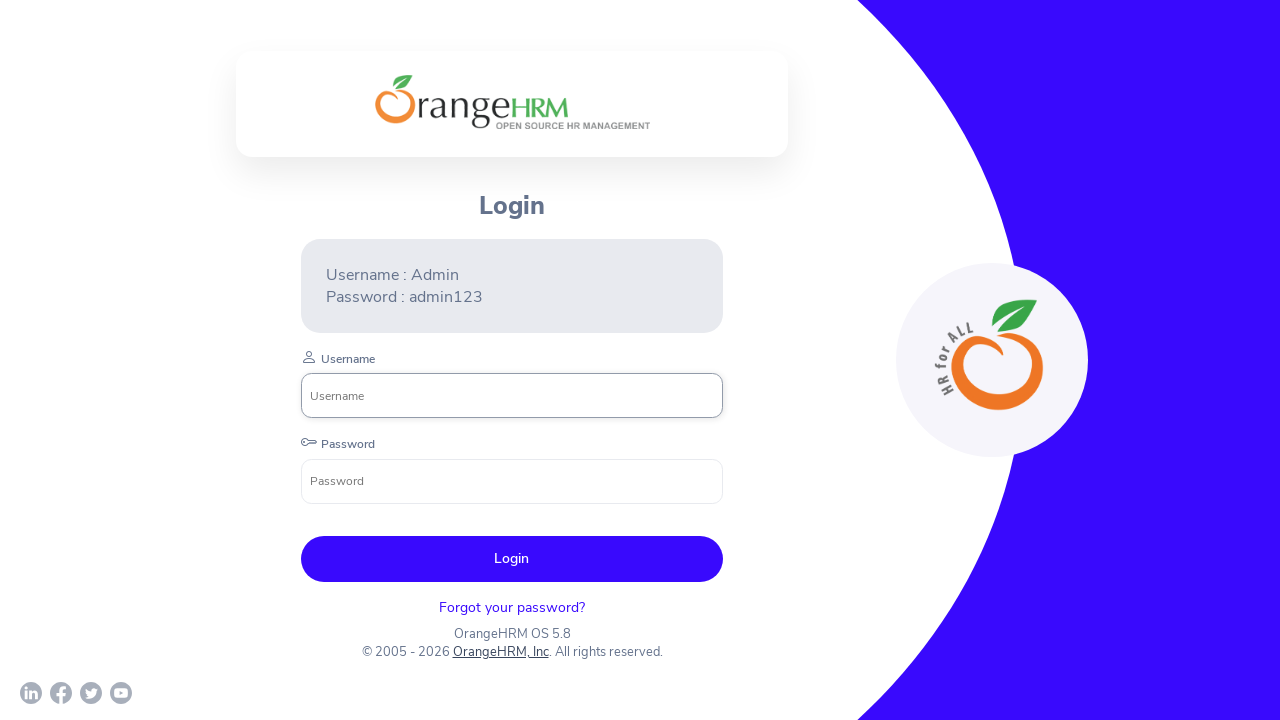

Verified URL contains 'auth/login' - URL: 'https://opensource-demo.orangehrmlive.com/web/index.php/auth/login'
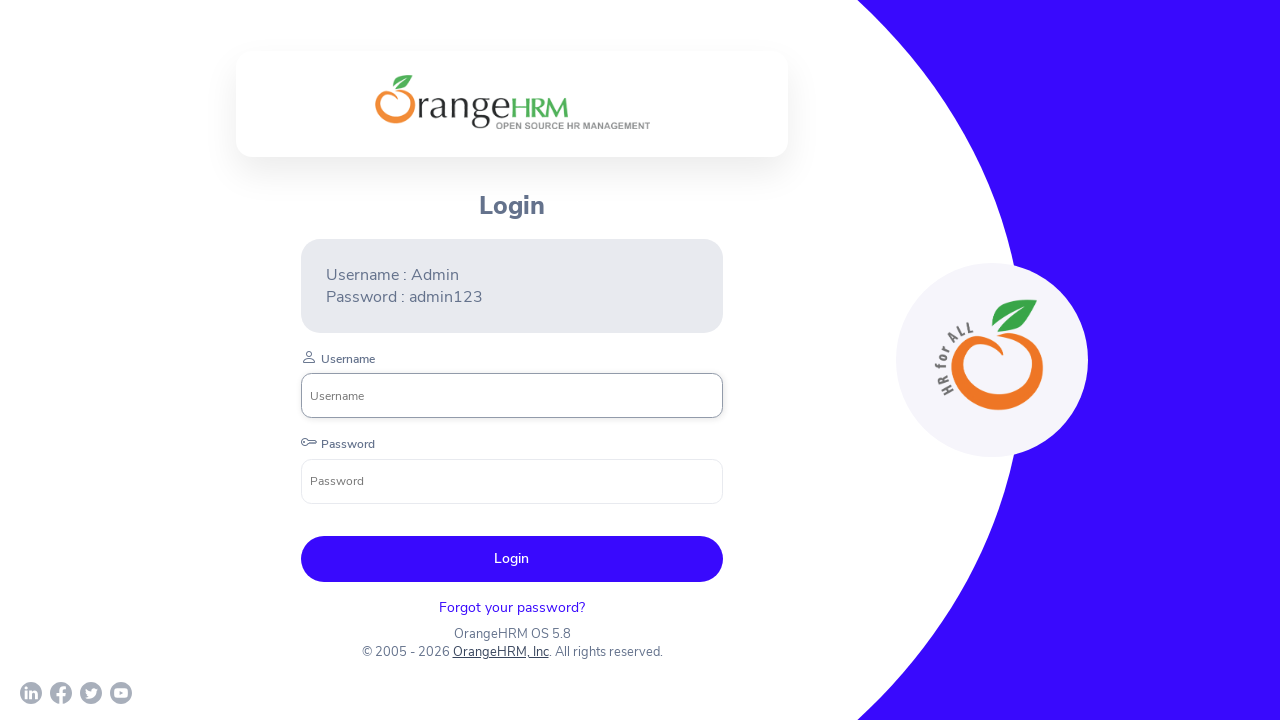

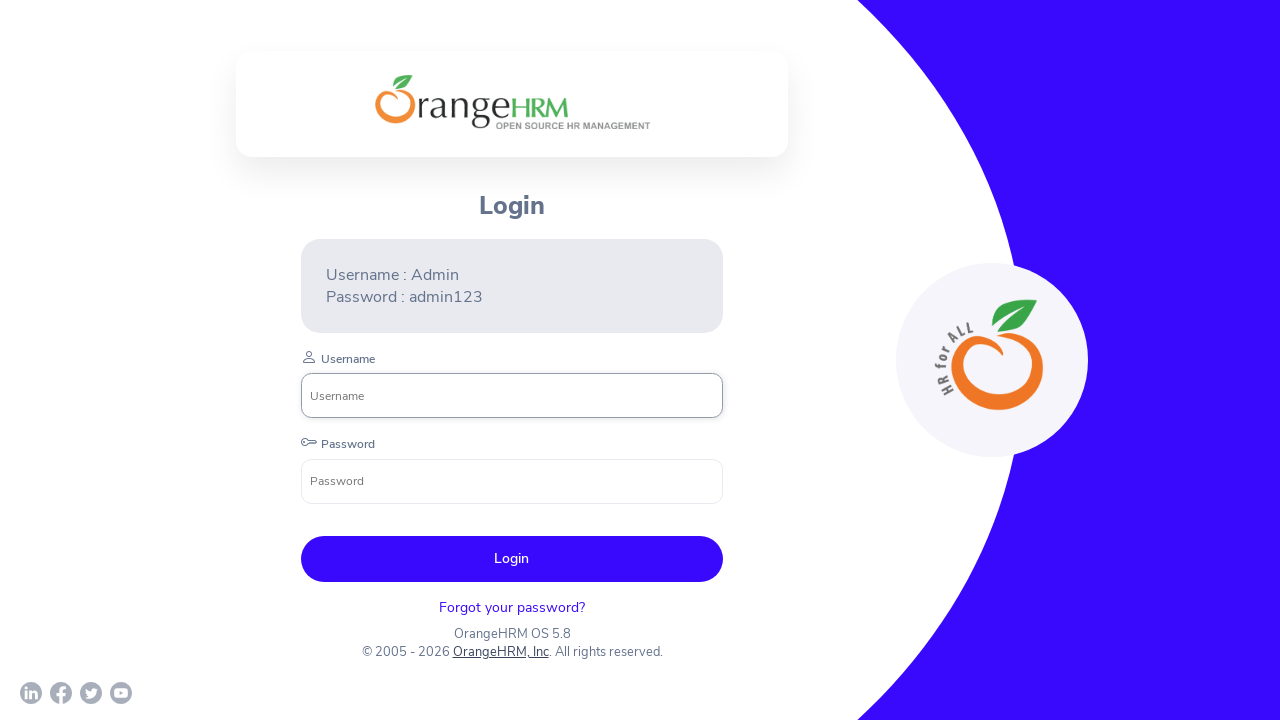